Tests various alert scenarios including standard alerts, confirmations, and prompts

Starting URL: https://testpages.eviltester.com/styled/alerts/alert-test.html

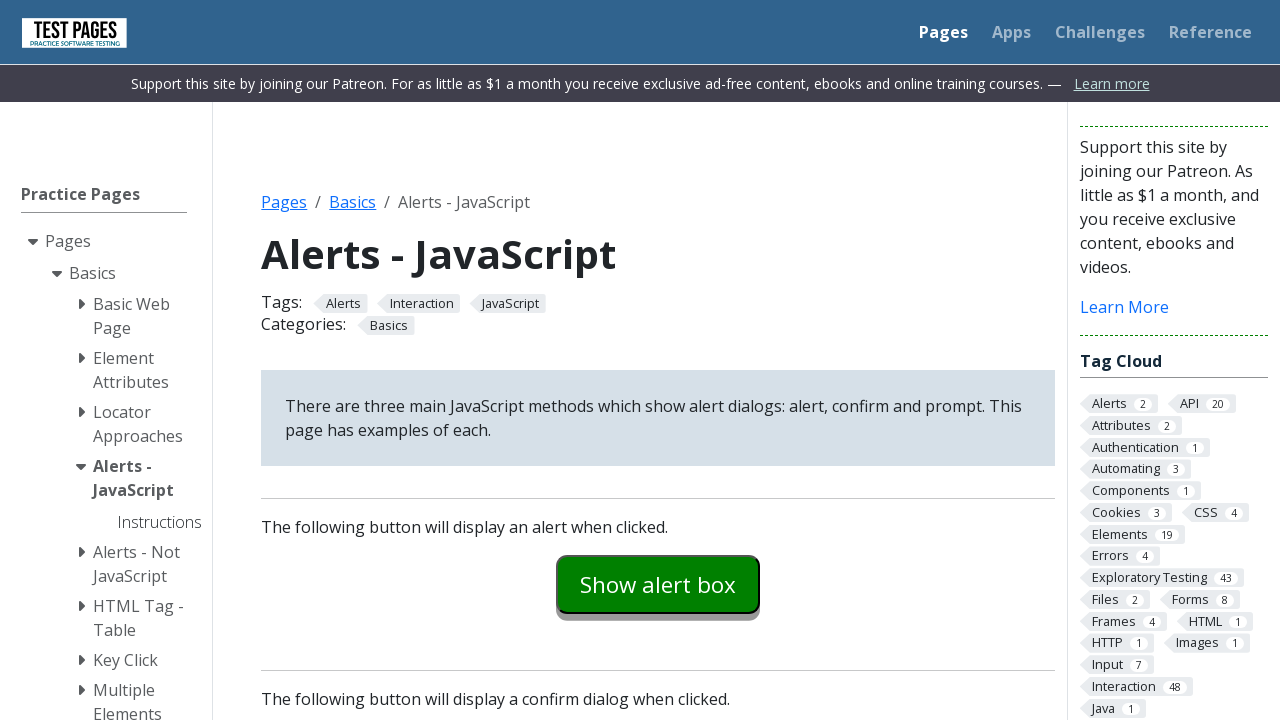

Set up dialog handler to accept alerts
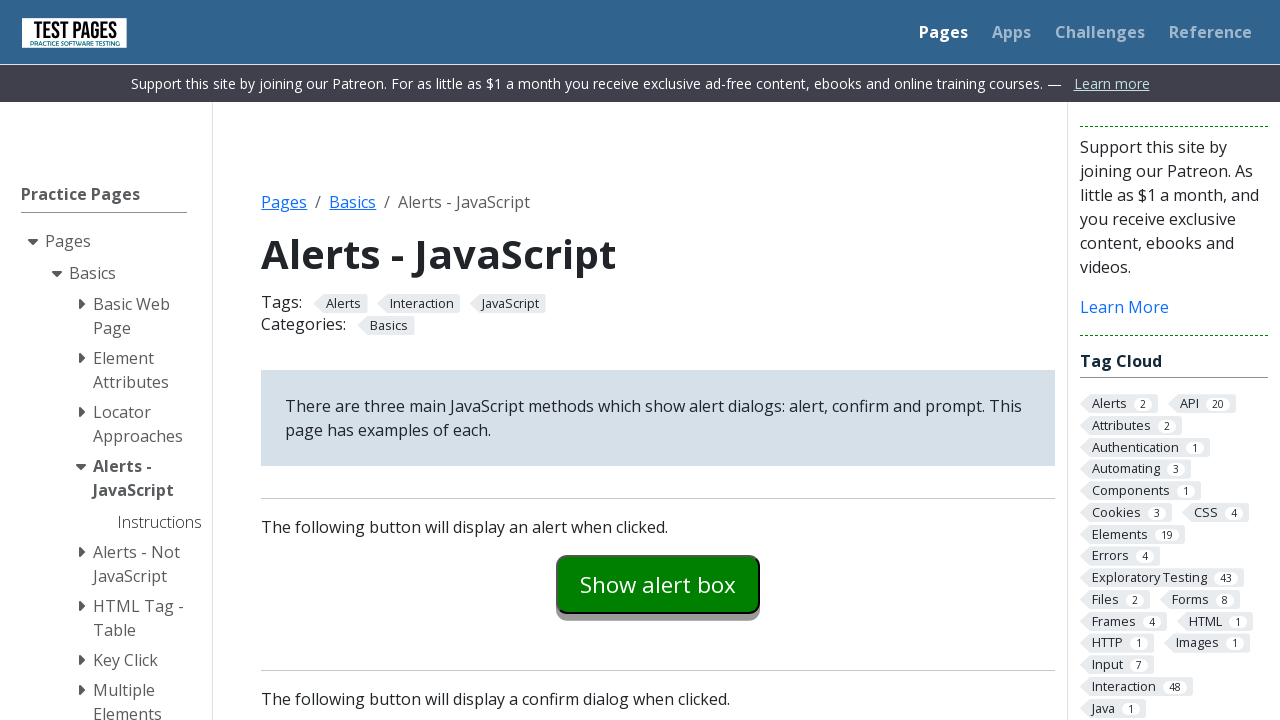

Clicked alert button and accepted the alert at (658, 584) on #alertexamples
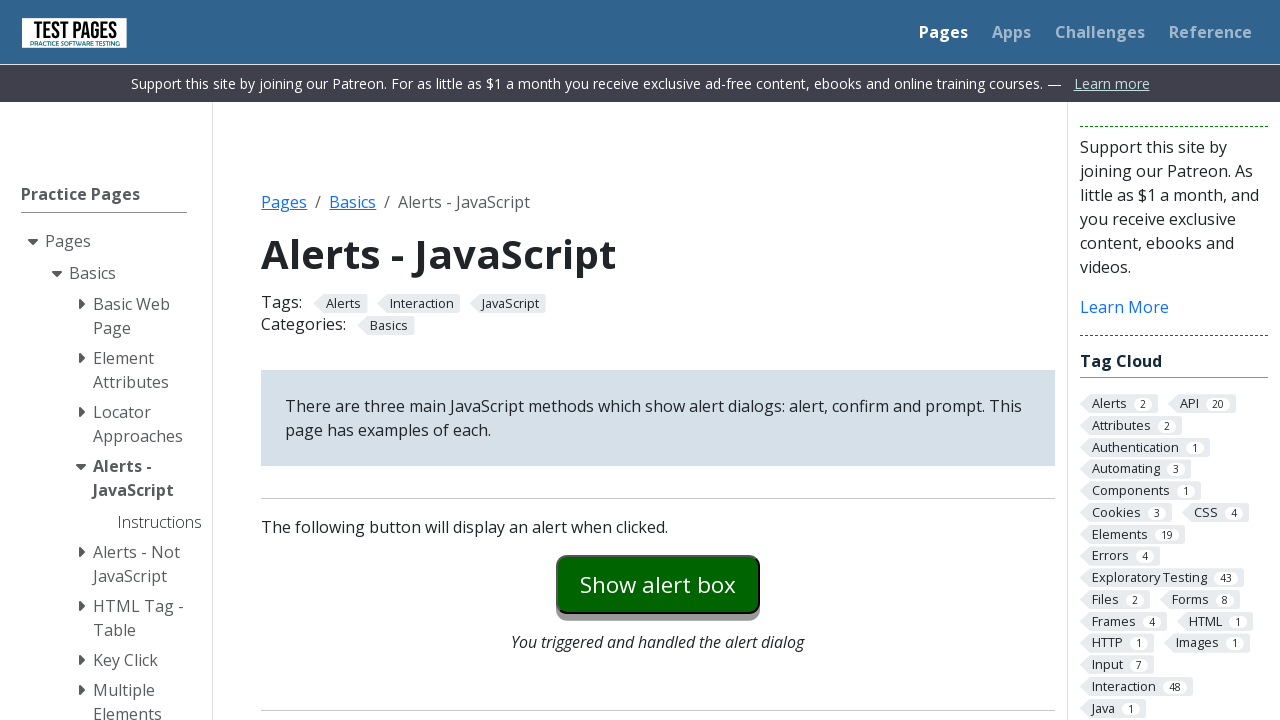

Set up dialog handler to accept confirmations
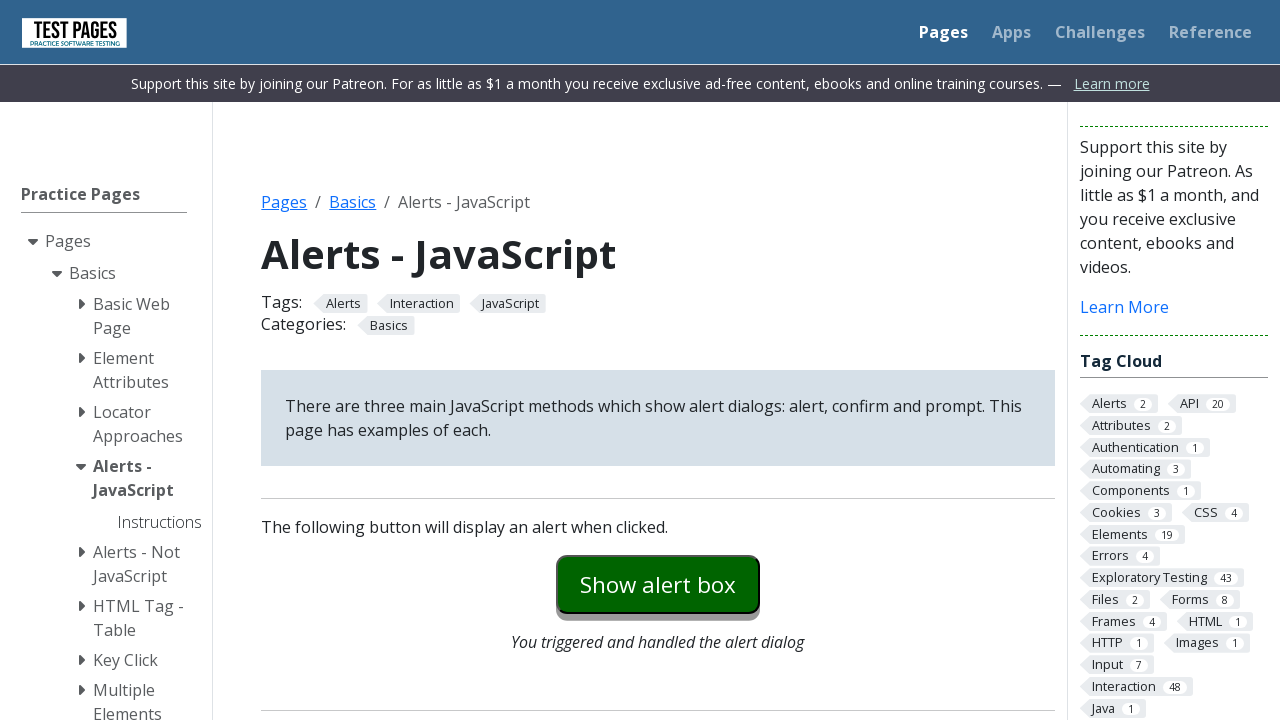

Clicked confirm button and accepted the confirmation at (658, 360) on #confirmexample
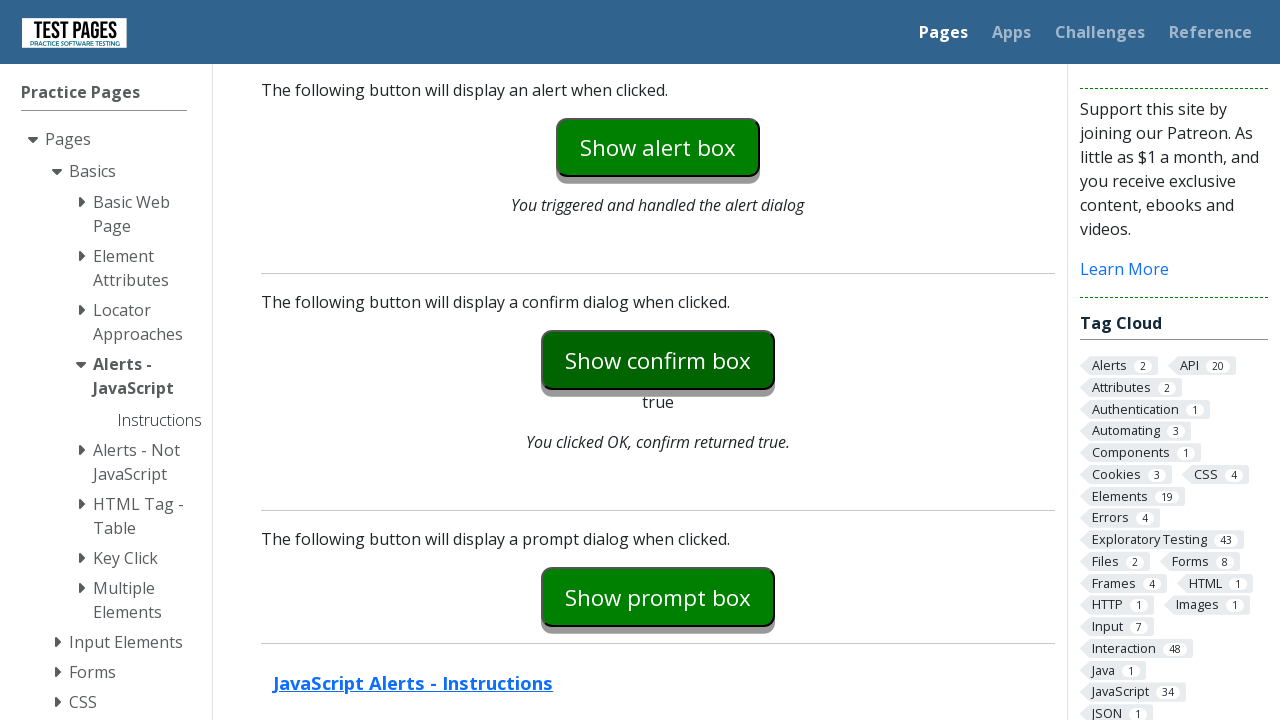

Set up dialog handler to dismiss confirmations
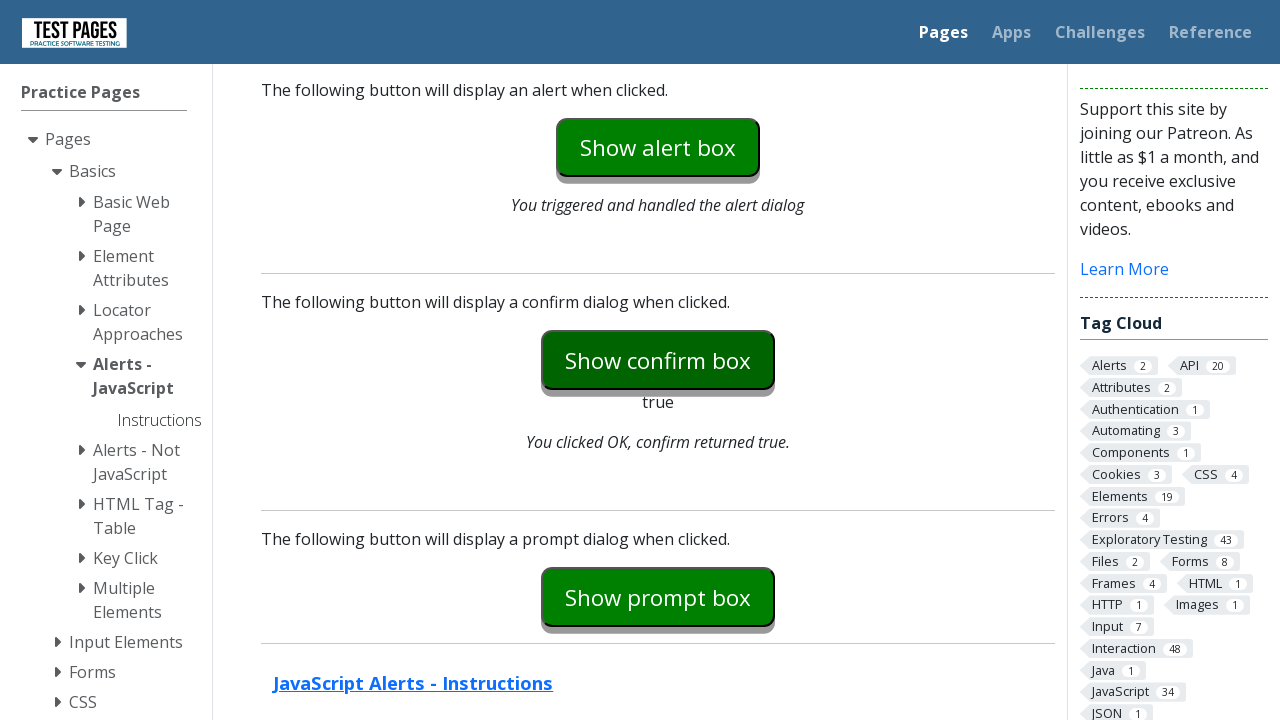

Clicked confirm button and dismissed the confirmation at (658, 360) on #confirmexample
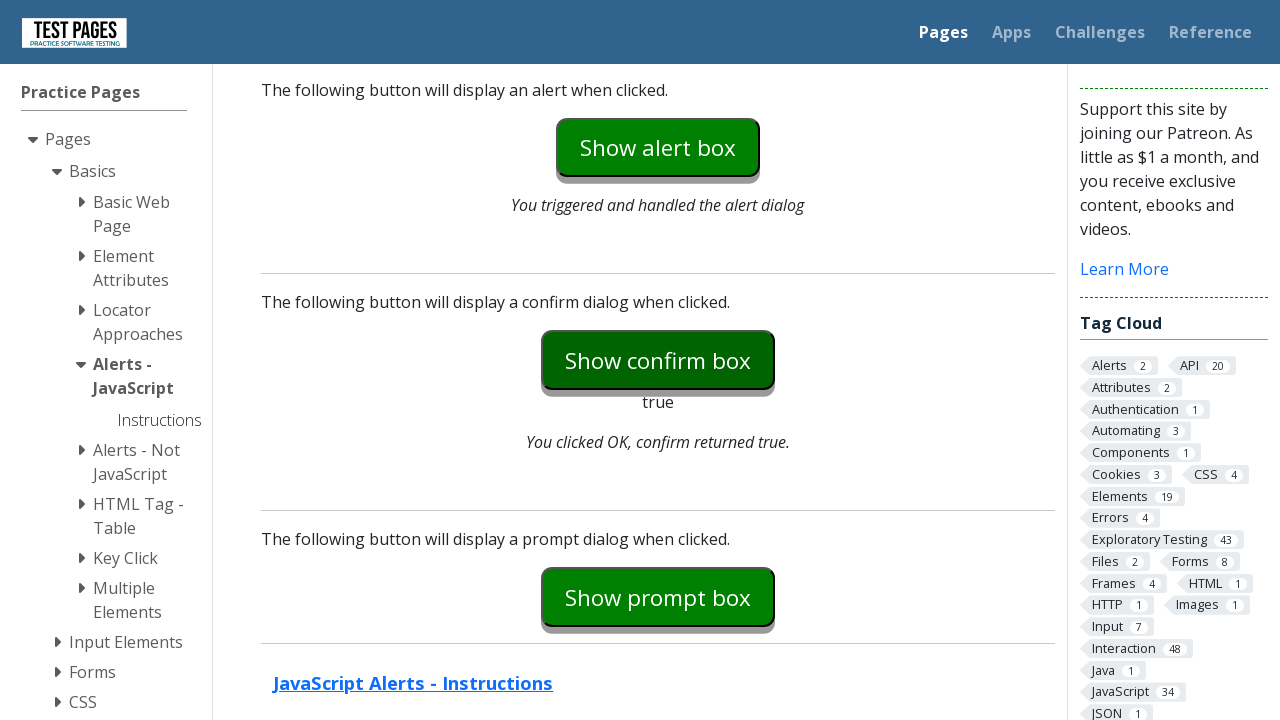

Set up dialog handler to accept prompts with input
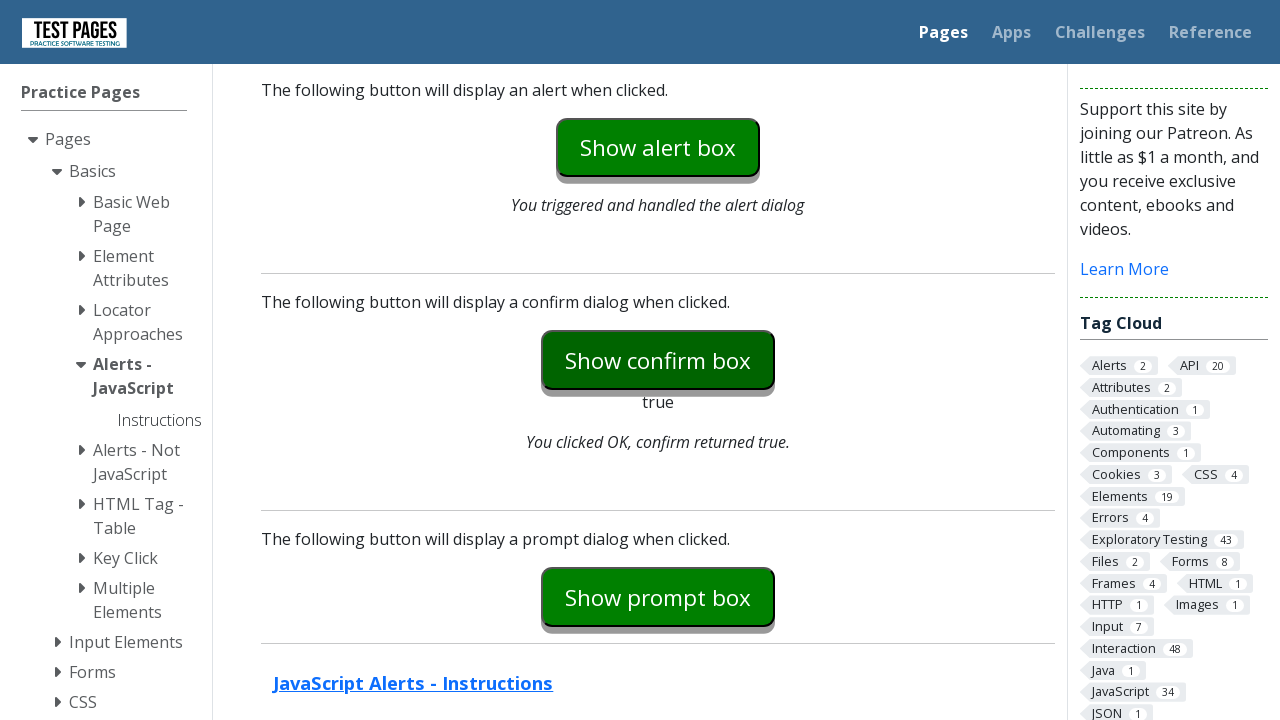

Clicked prompt button and accepted with input 'some random input' at (658, 597) on #promptexample
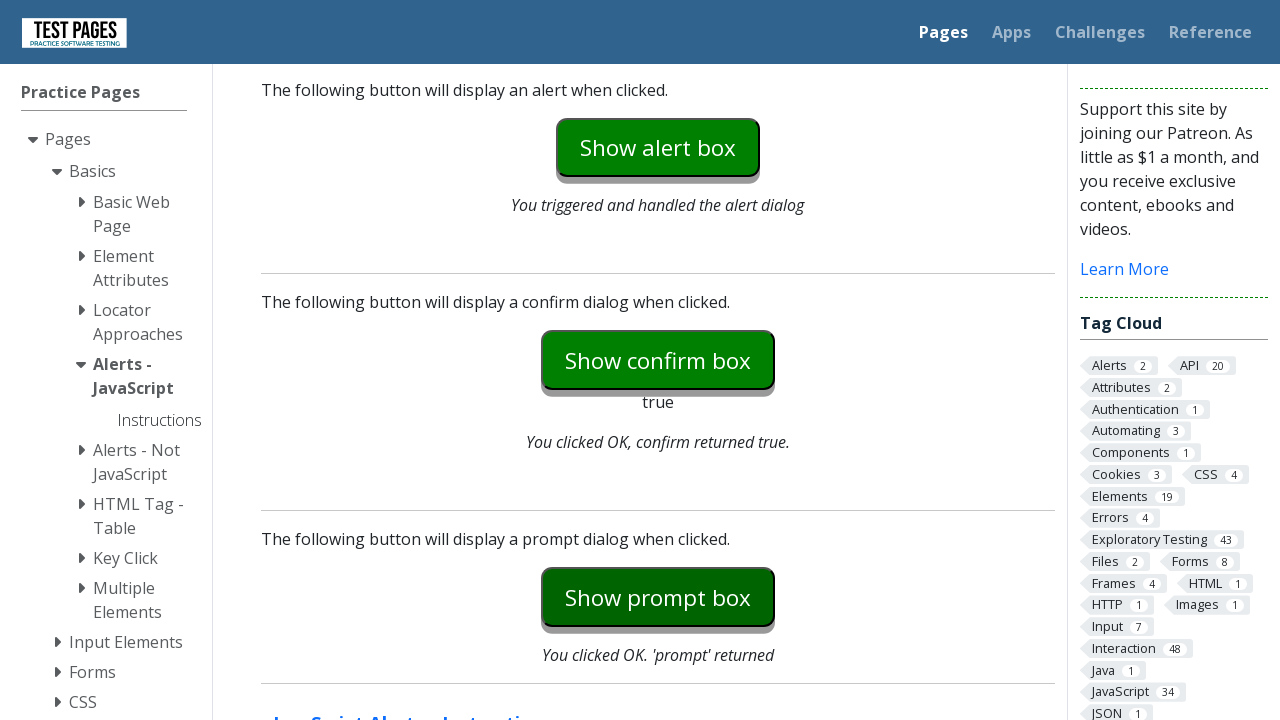

Set up dialog handler to dismiss prompts
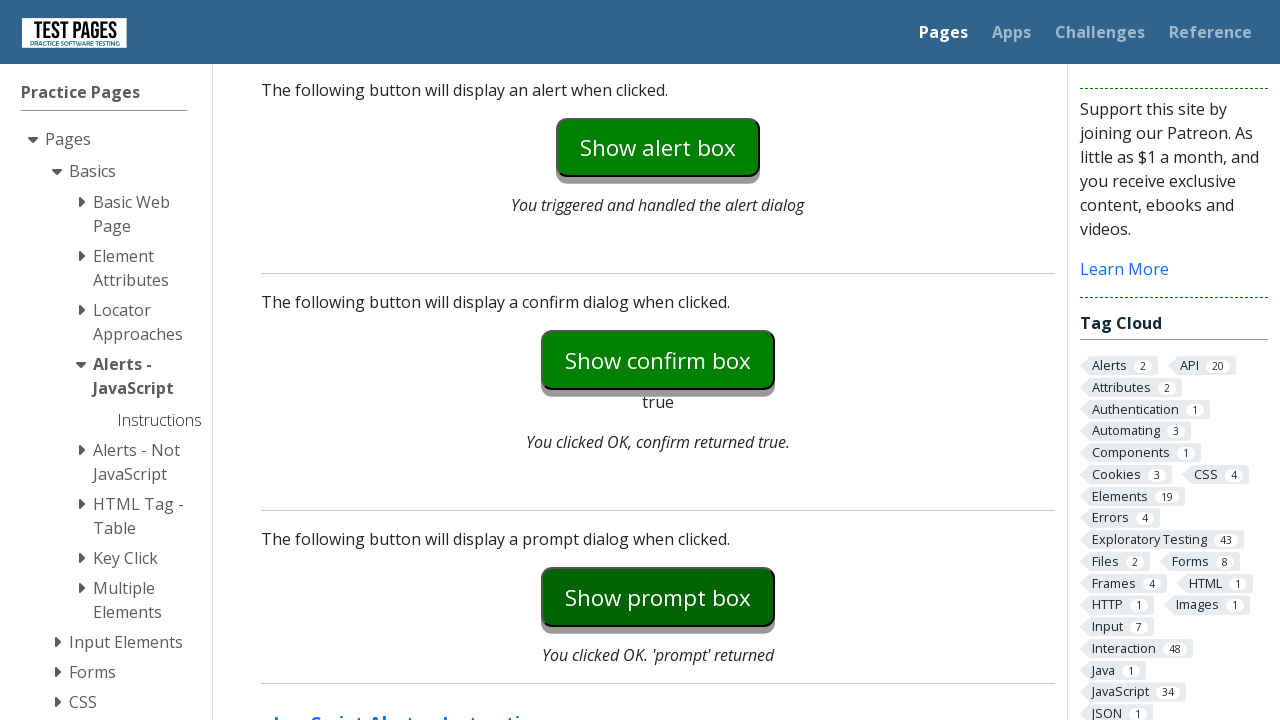

Clicked prompt button and dismissed the prompt at (658, 597) on #promptexample
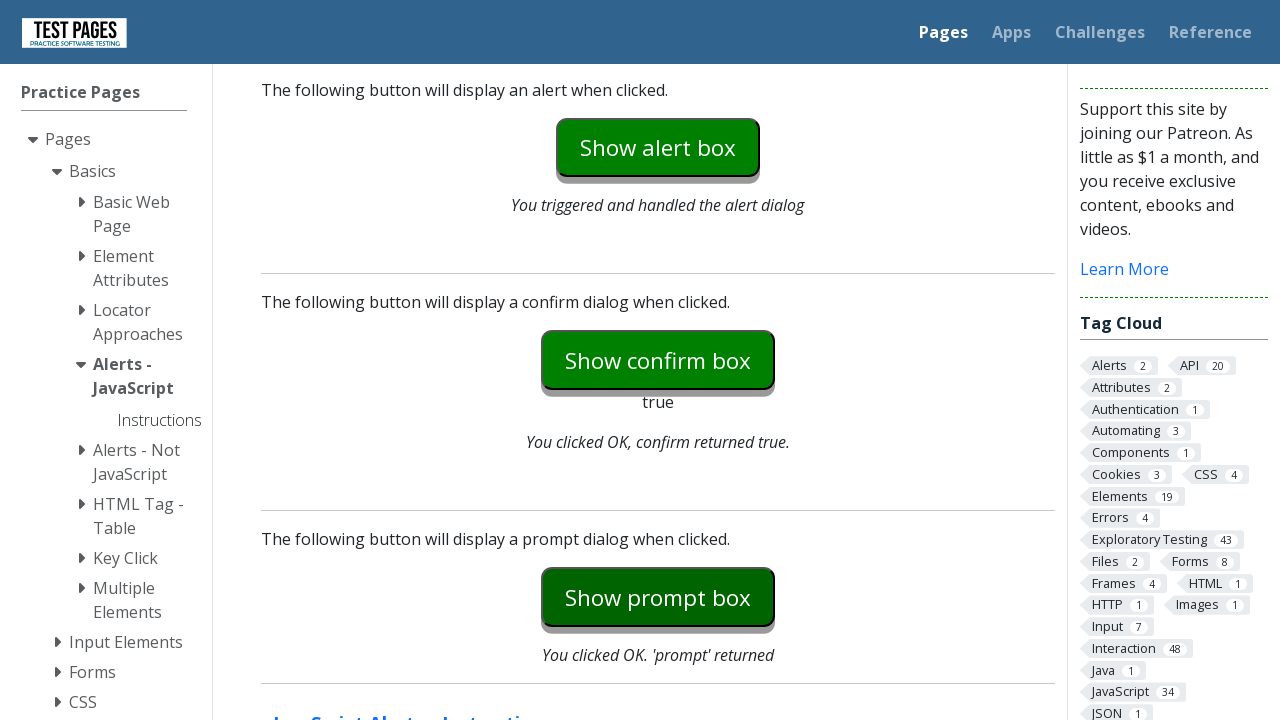

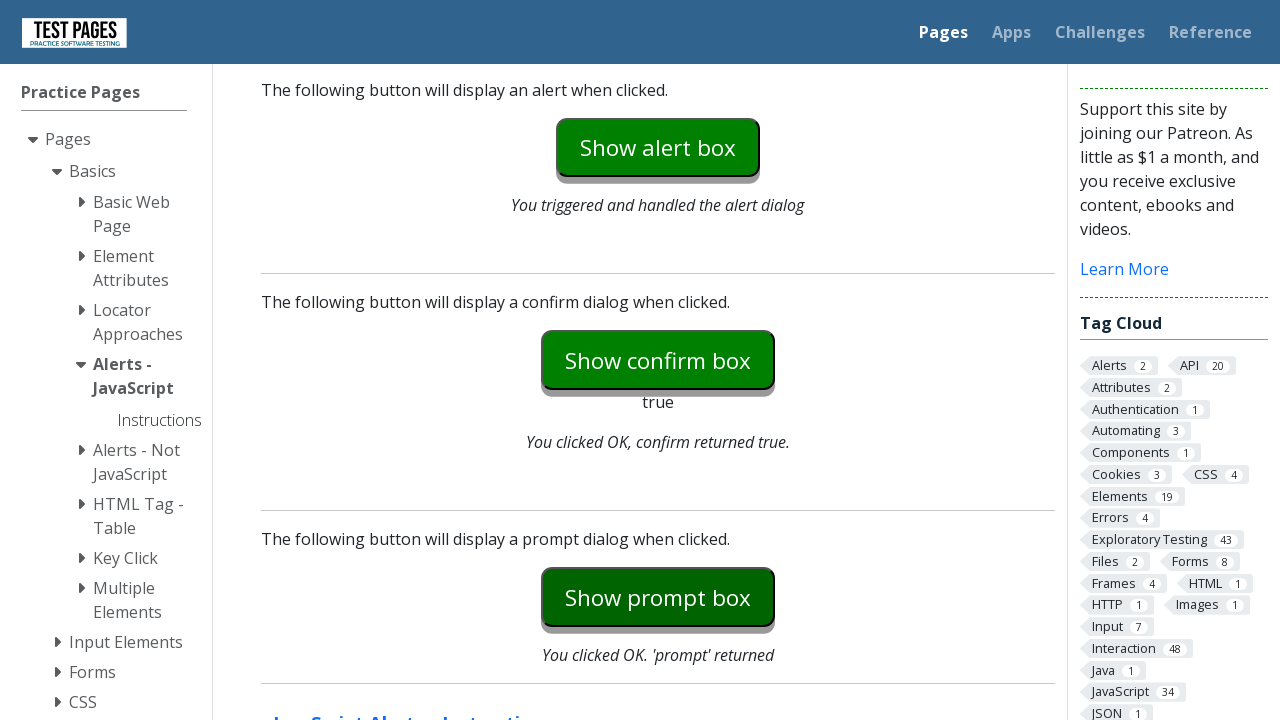